Tests window handle functionality using helper methods - clicks a link to open a new window, switches between windows using utility functions, and verifies page titles.

Starting URL: https://the-internet.herokuapp.com/windows

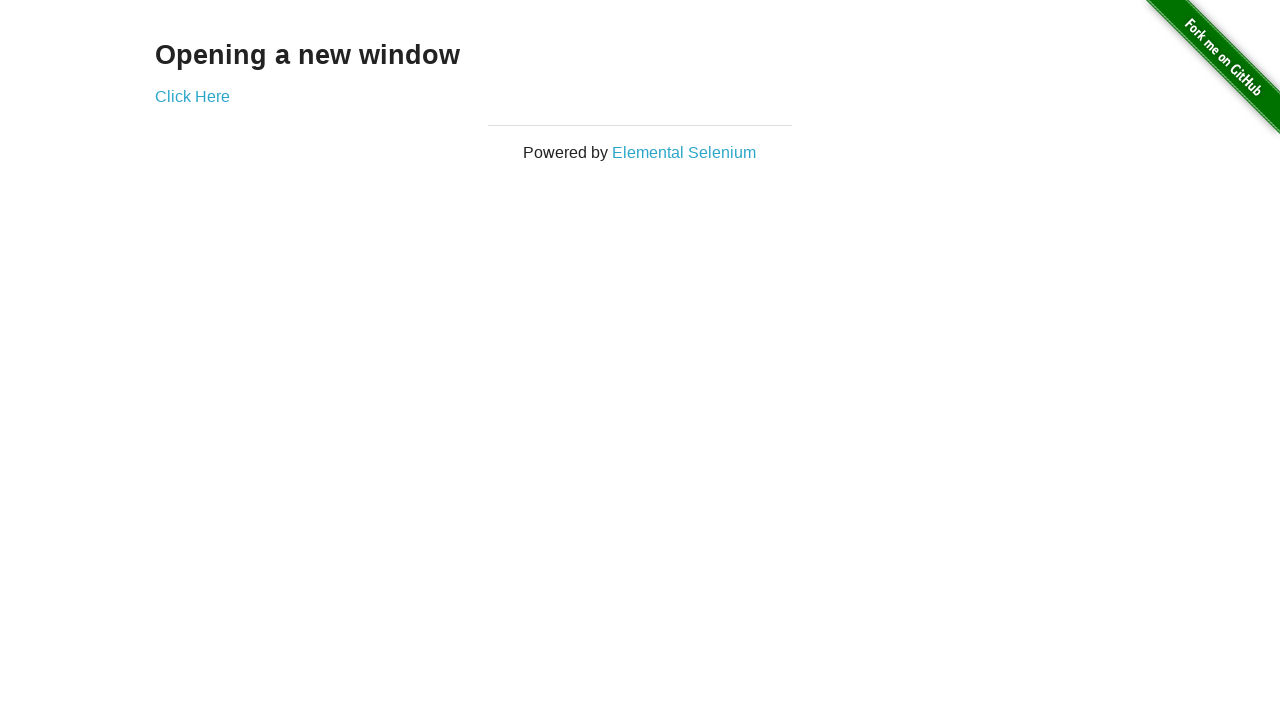

Verified heading text is 'Opening a new window'
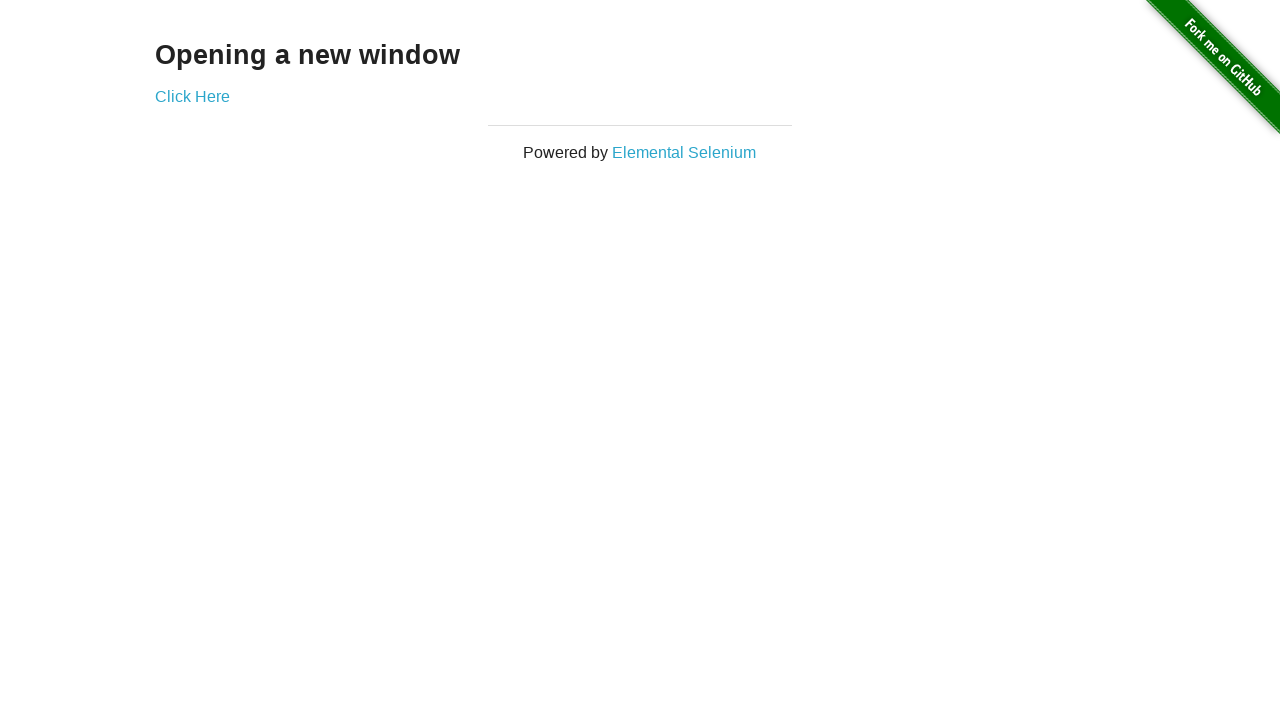

Verified first page title is 'The Internet'
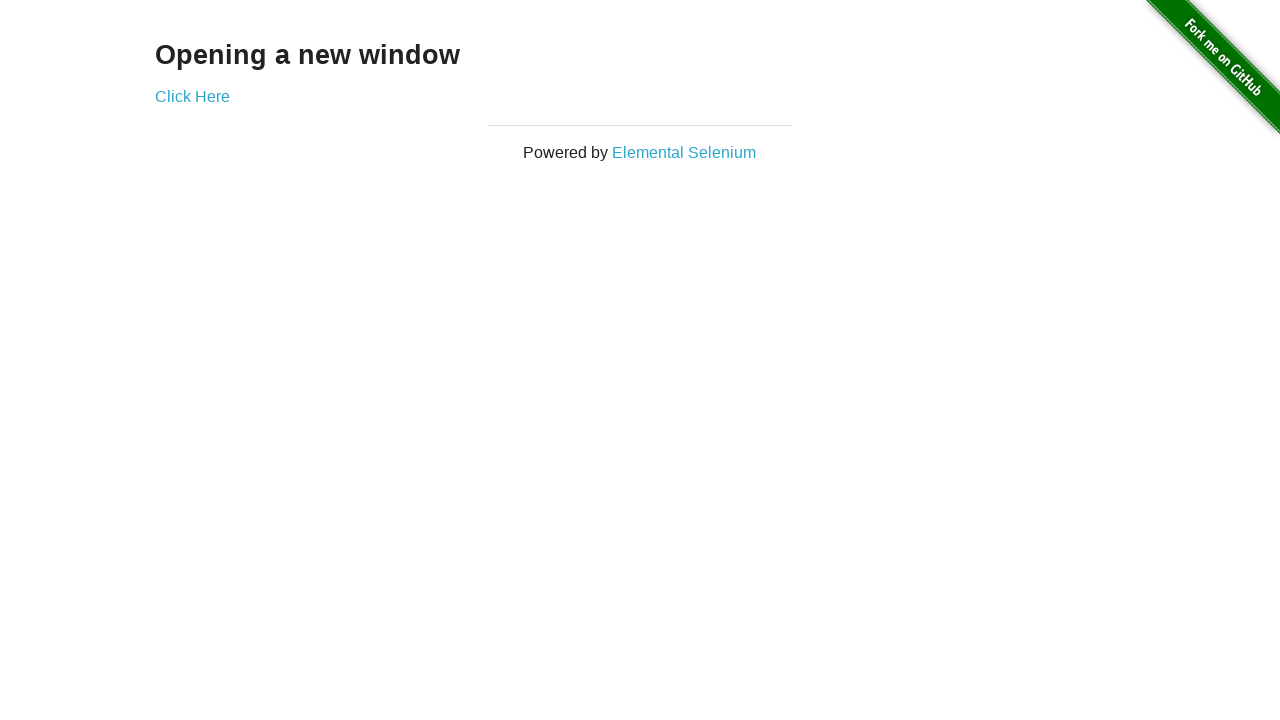

Clicked 'Click Here' link to open new window at (192, 96) on (//a)[2]
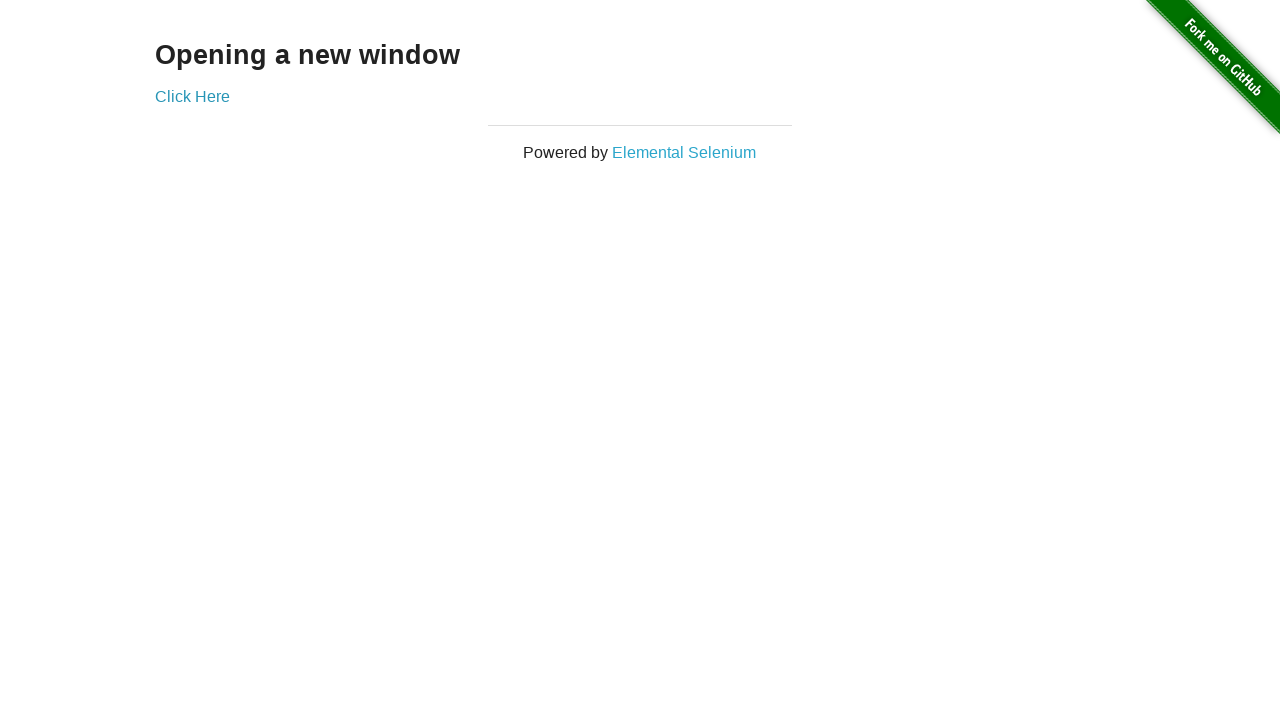

New window loaded and ready
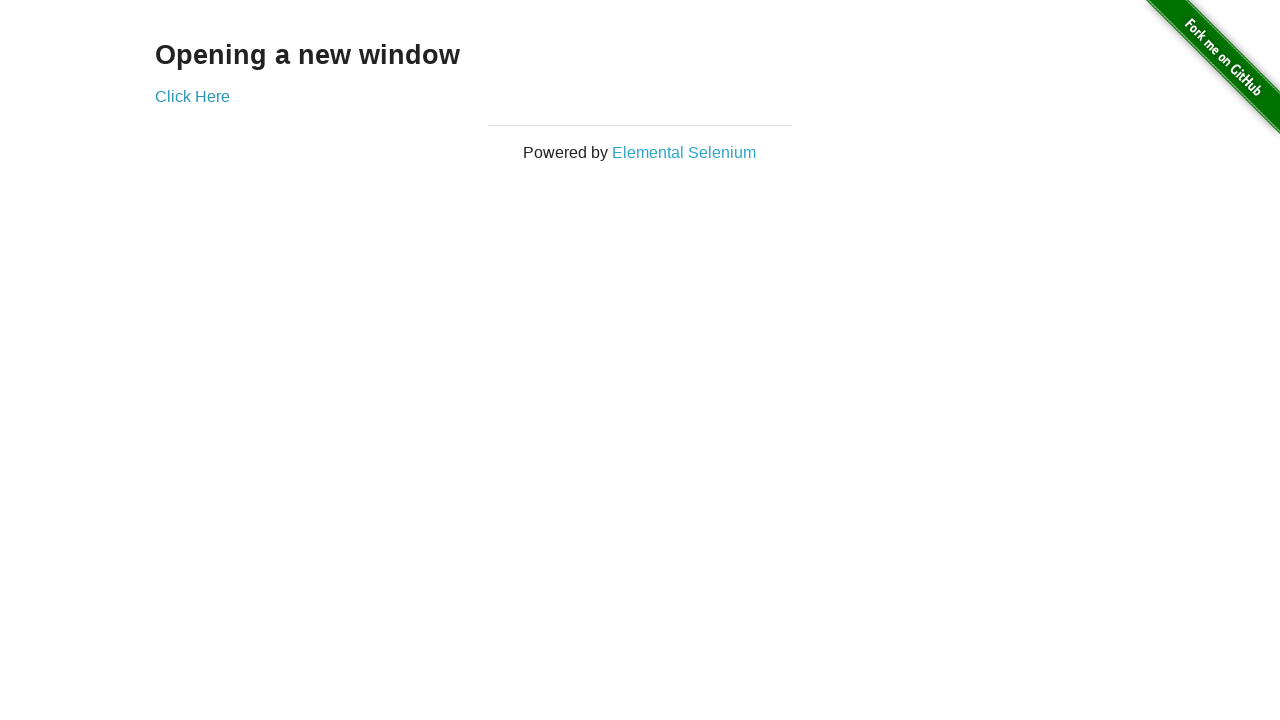

Verified new page title is 'New Window'
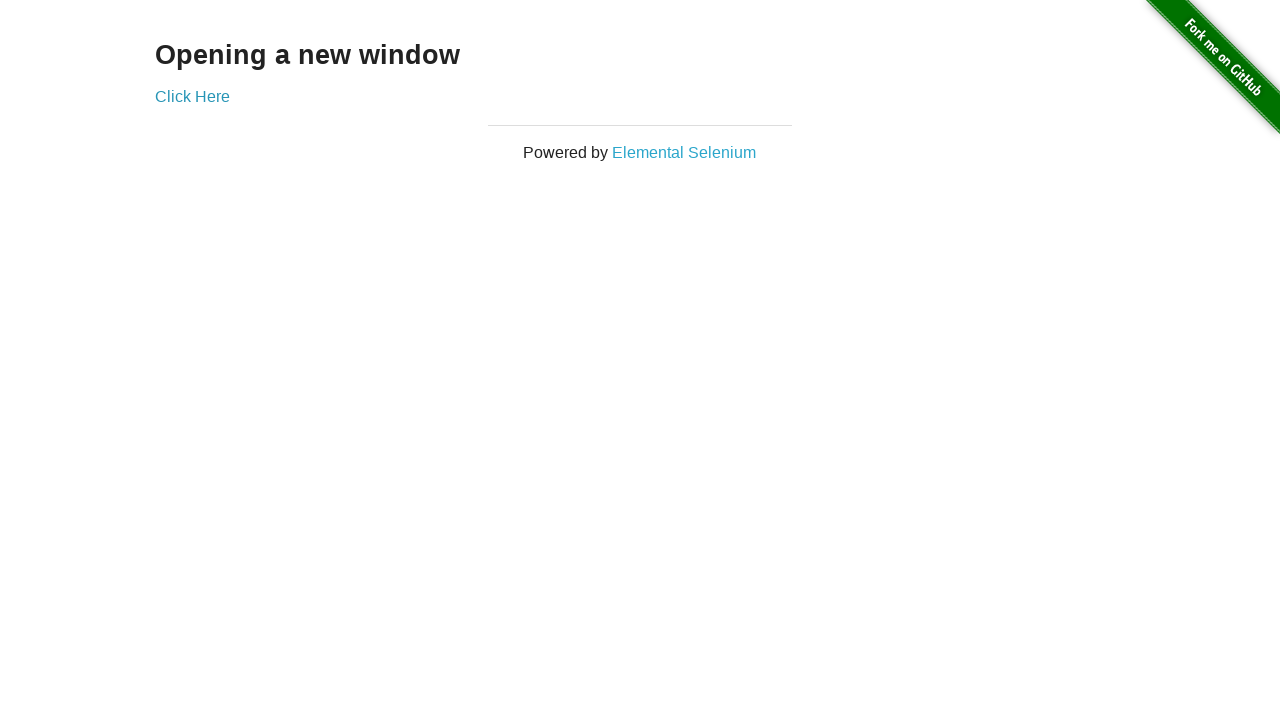

Switched back to first page
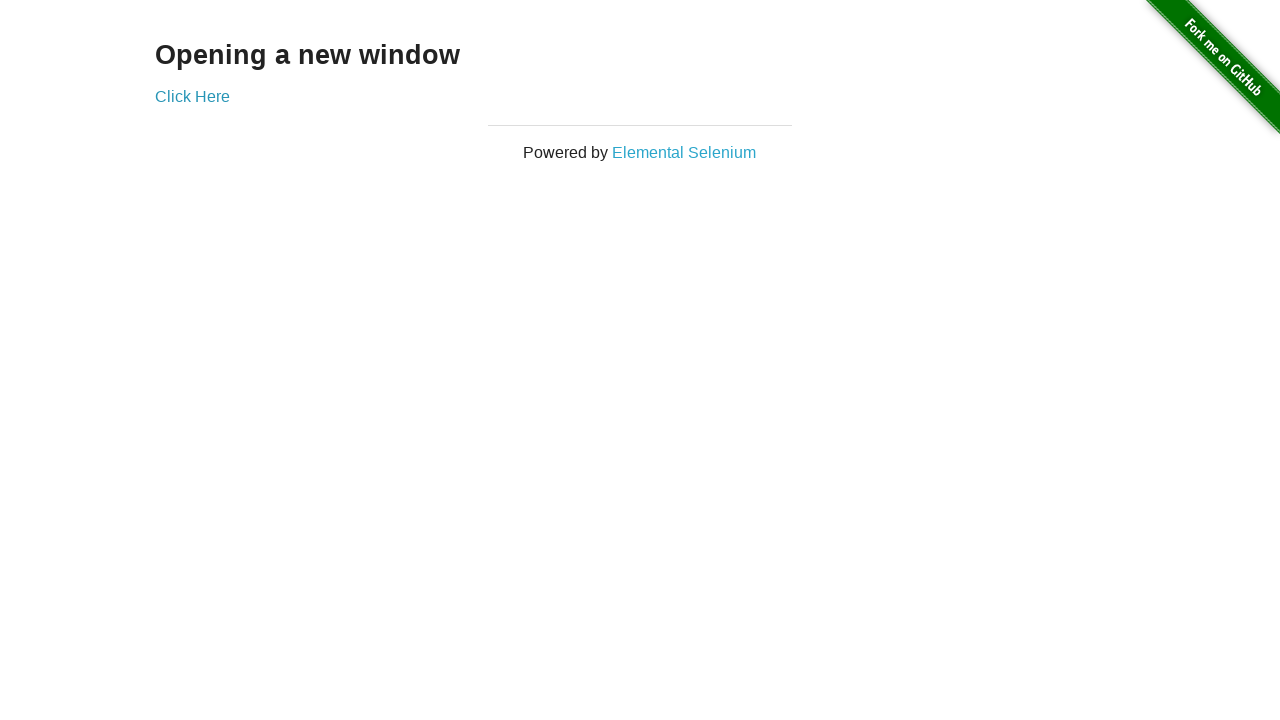

Verified first page title is still 'The Internet'
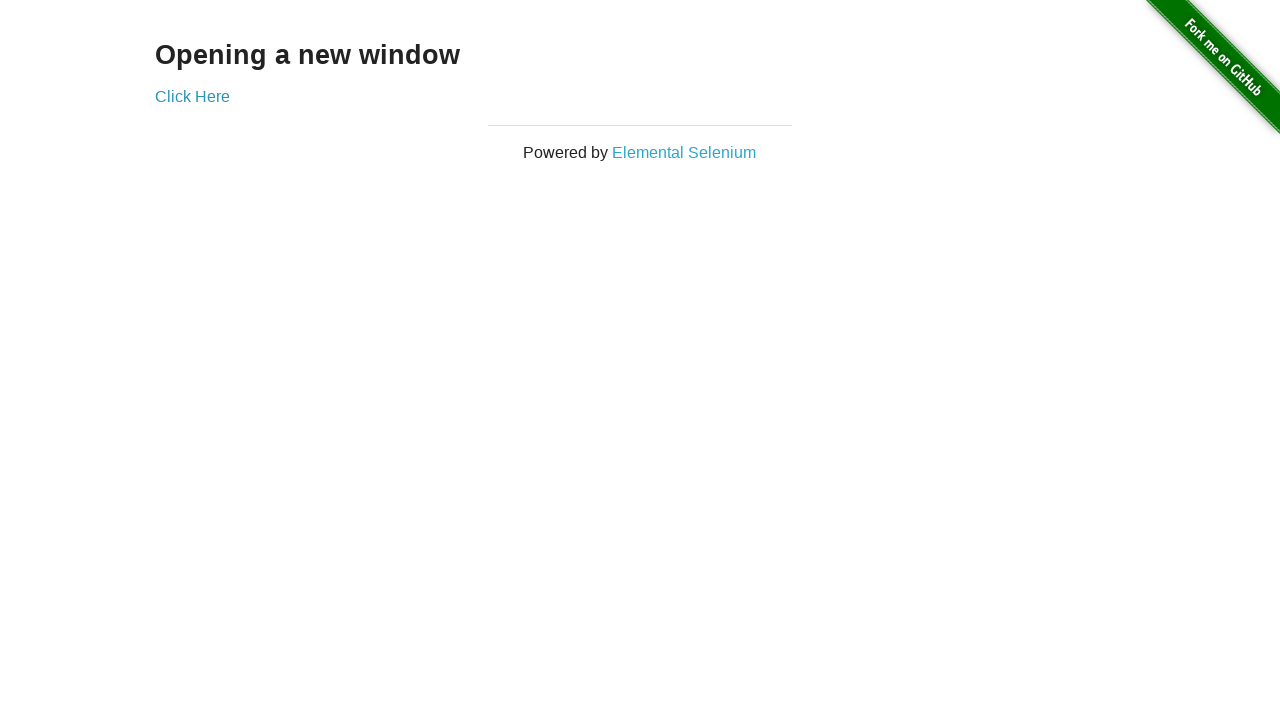

Switched to second page
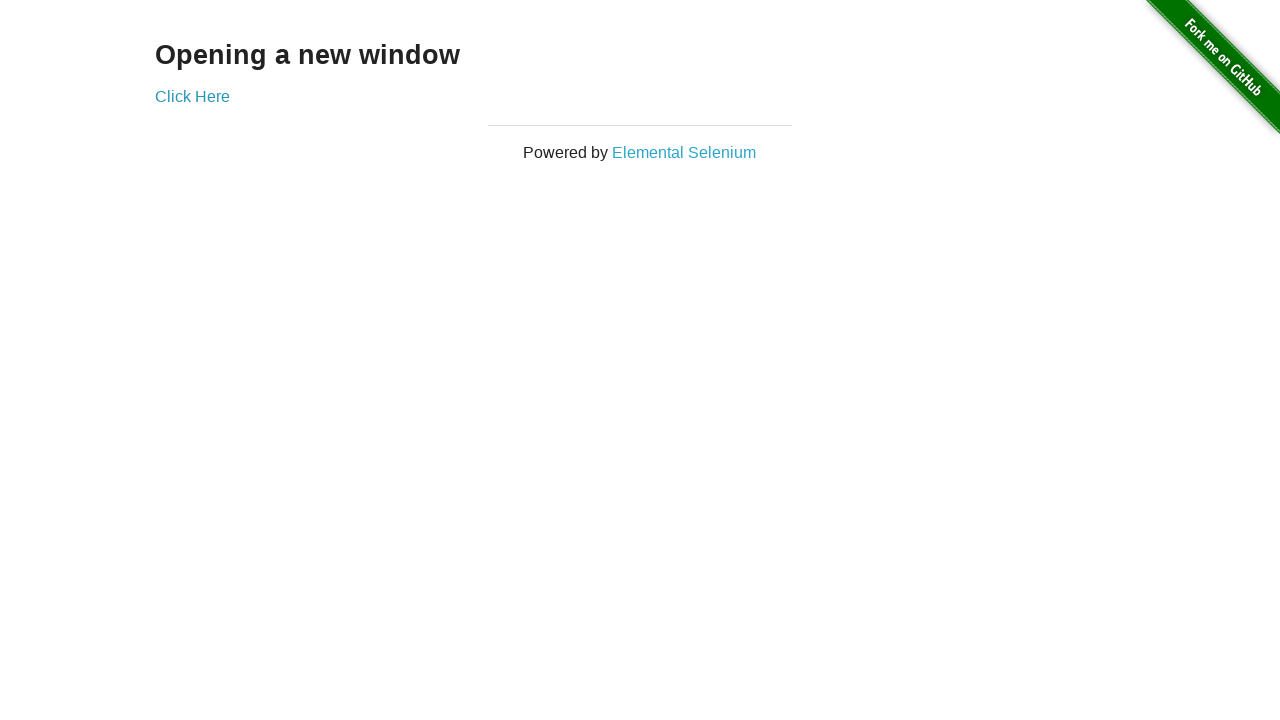

Switched back to first page again
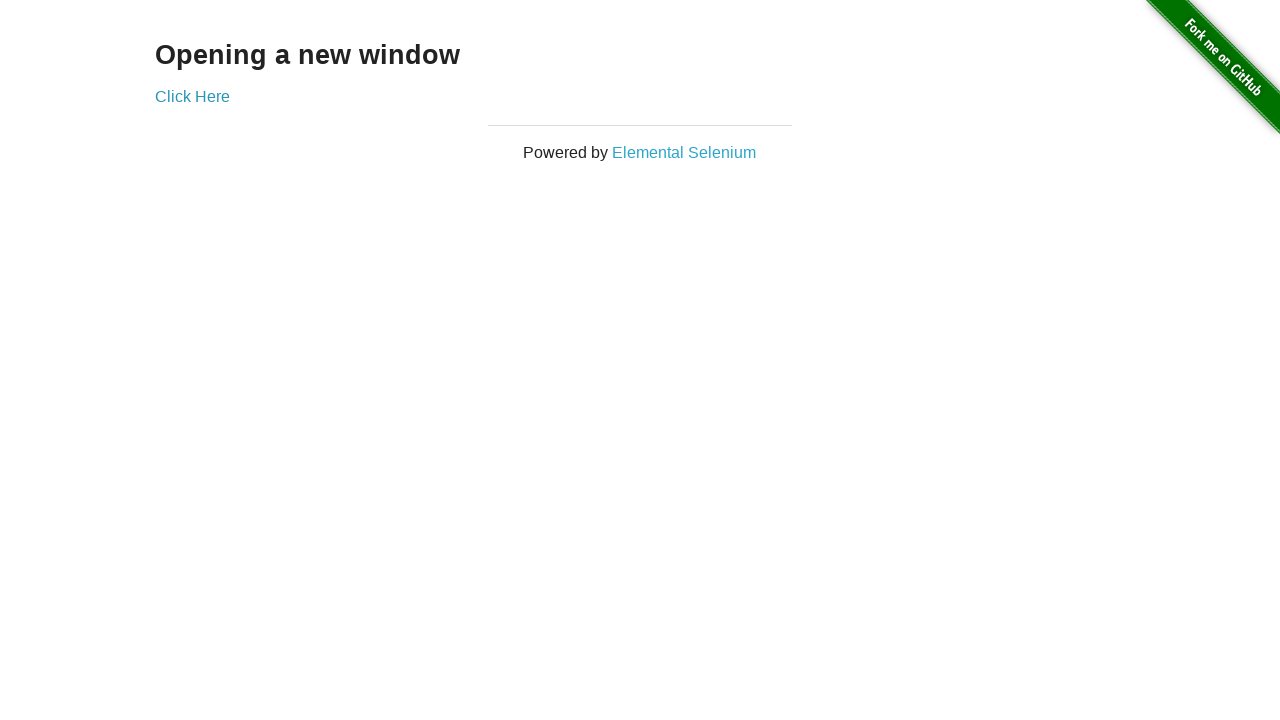

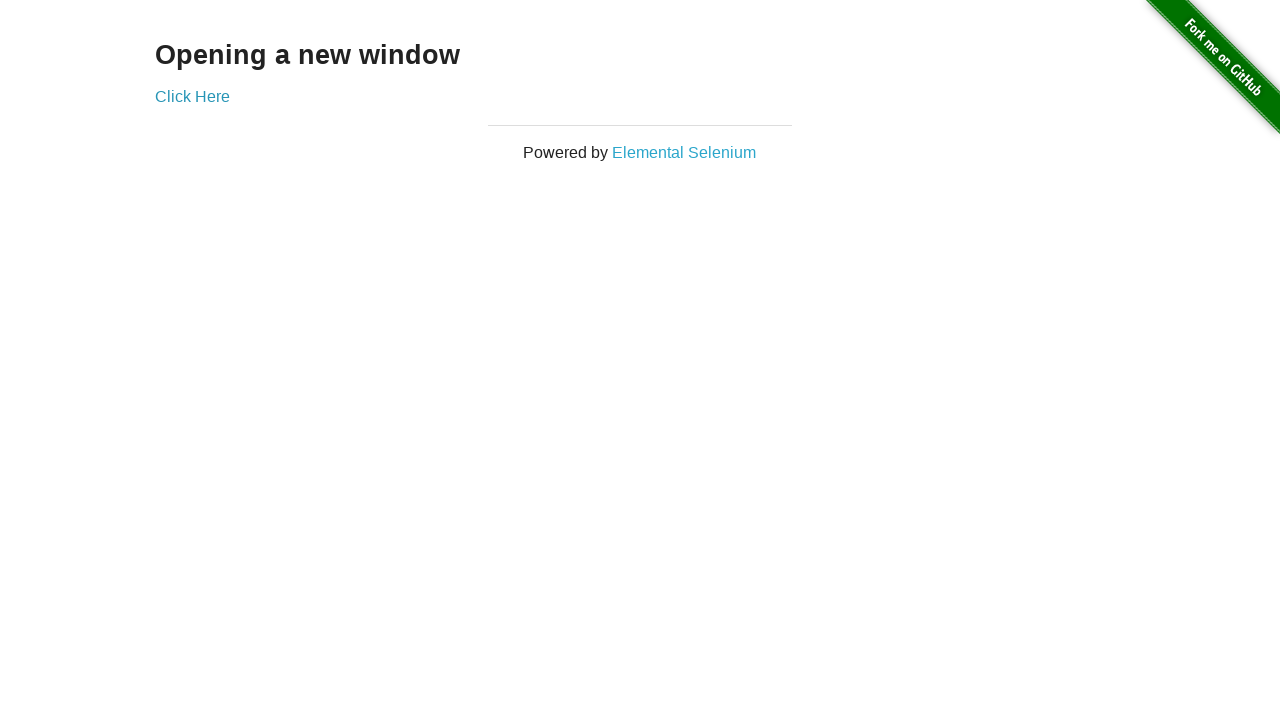